Tests click and drag selection by selecting items 1 through 4 in a selectable list

Starting URL: https://automationfc.github.io/jquery-selectable/

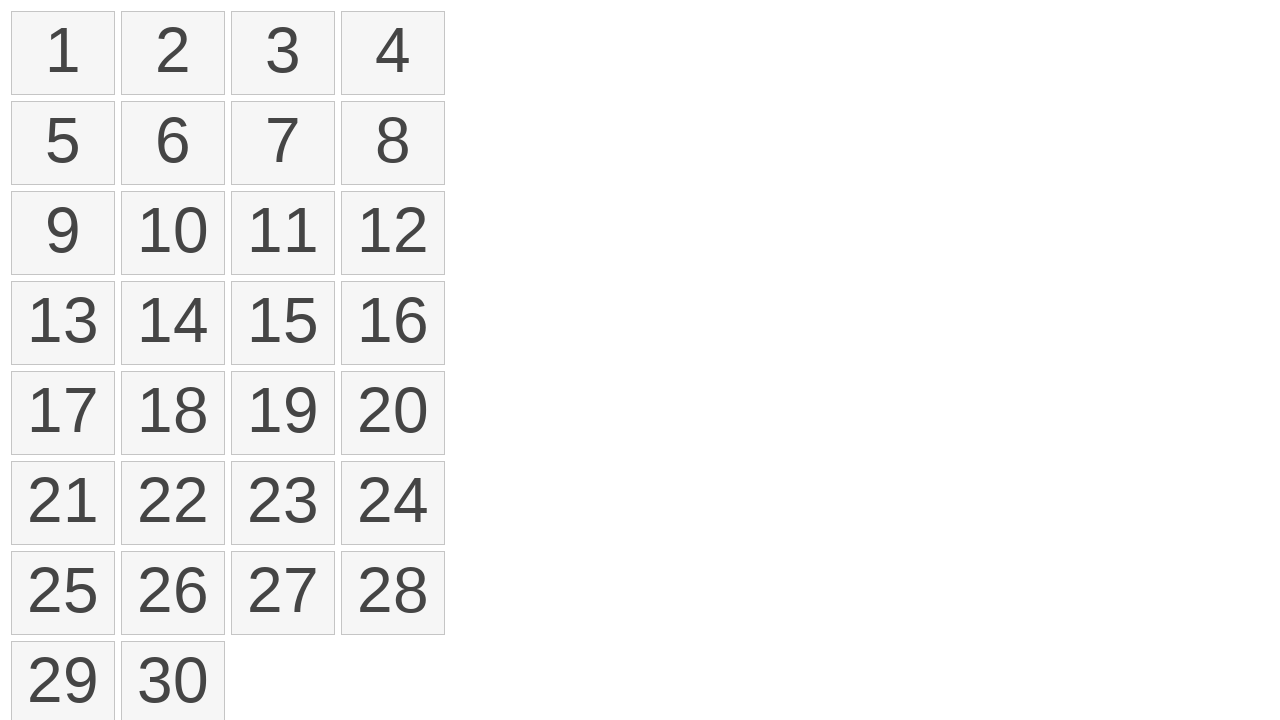

Retrieved all selectable items from the list
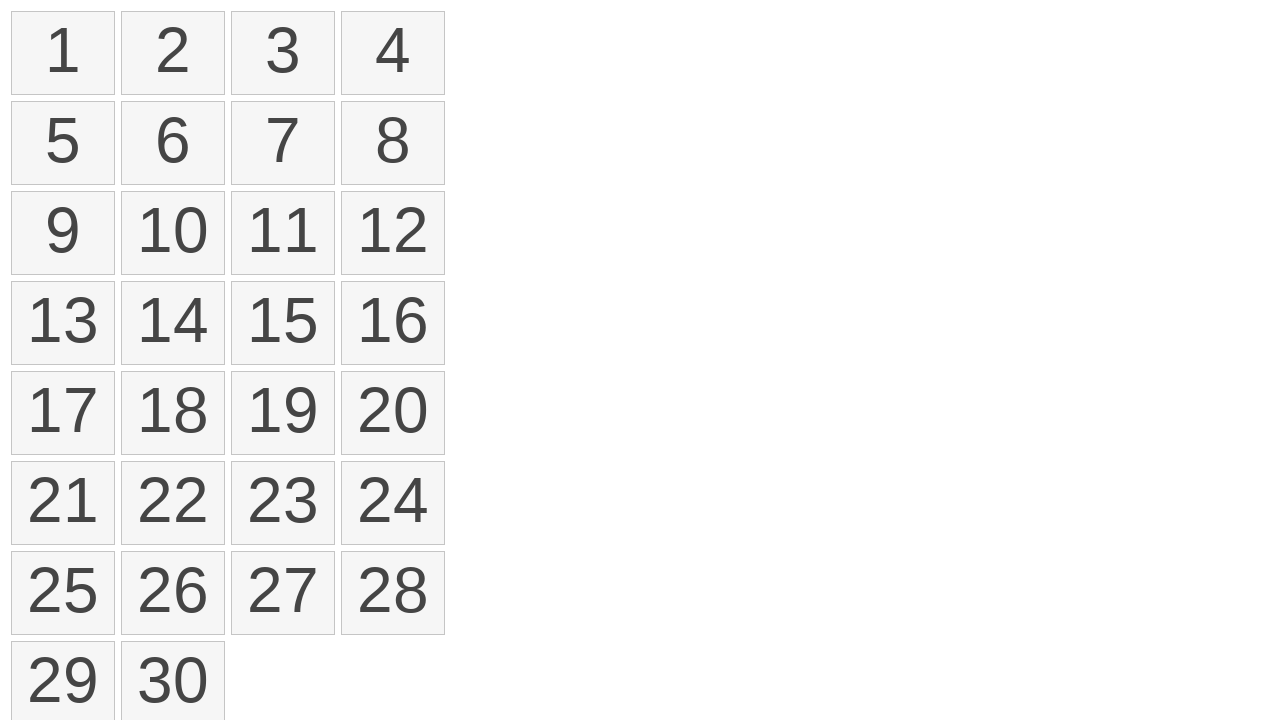

Selected first item from the list
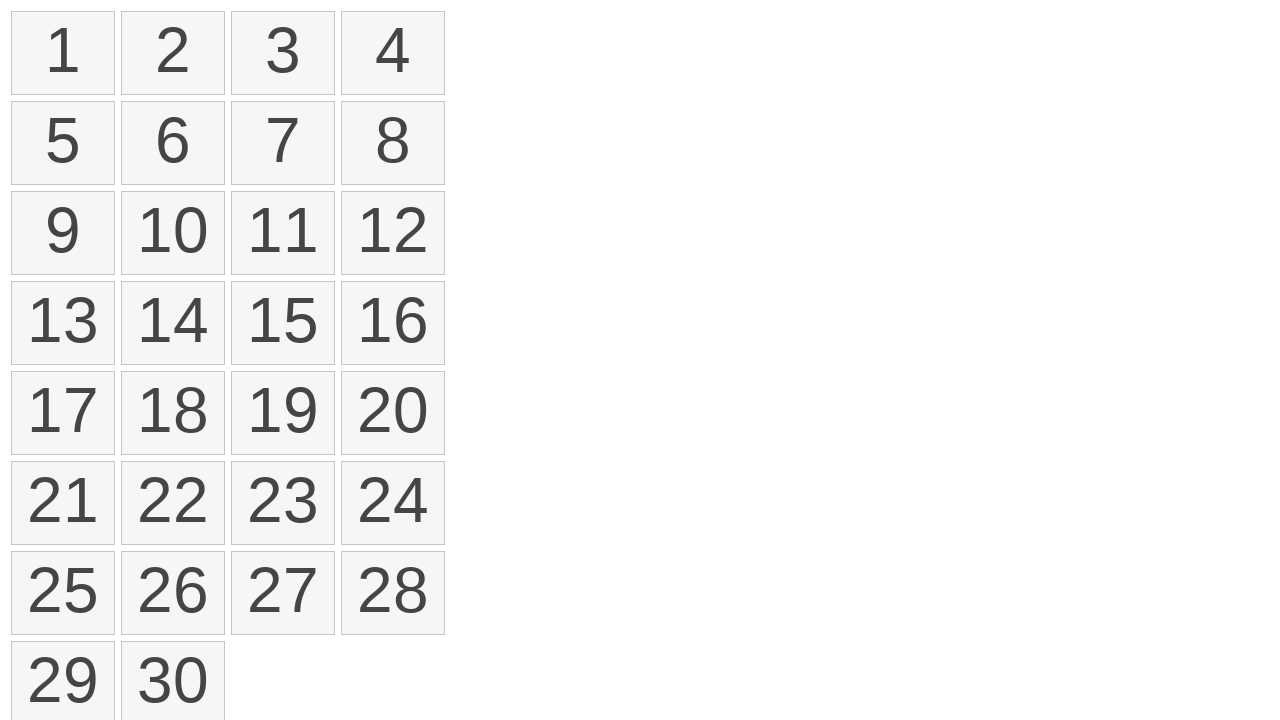

Selected fourth item from the list
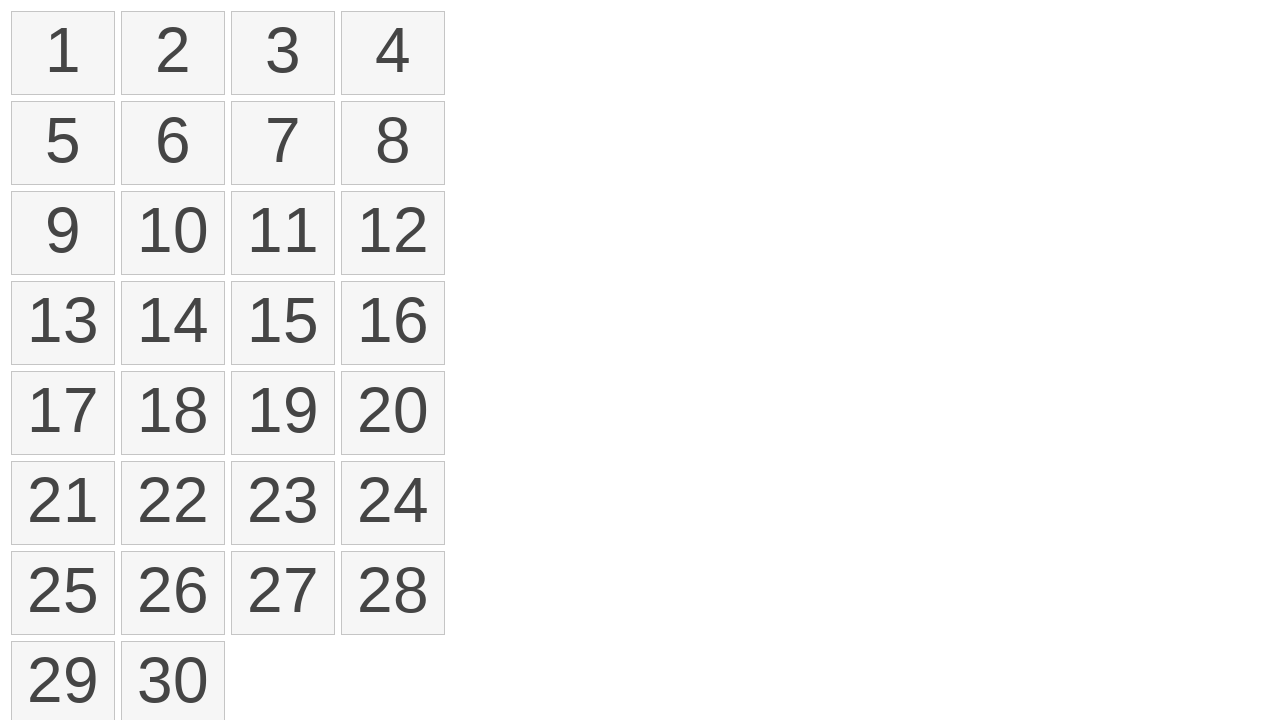

Hovered over the first item at (63, 53) on ol#selectable > li >> nth=0
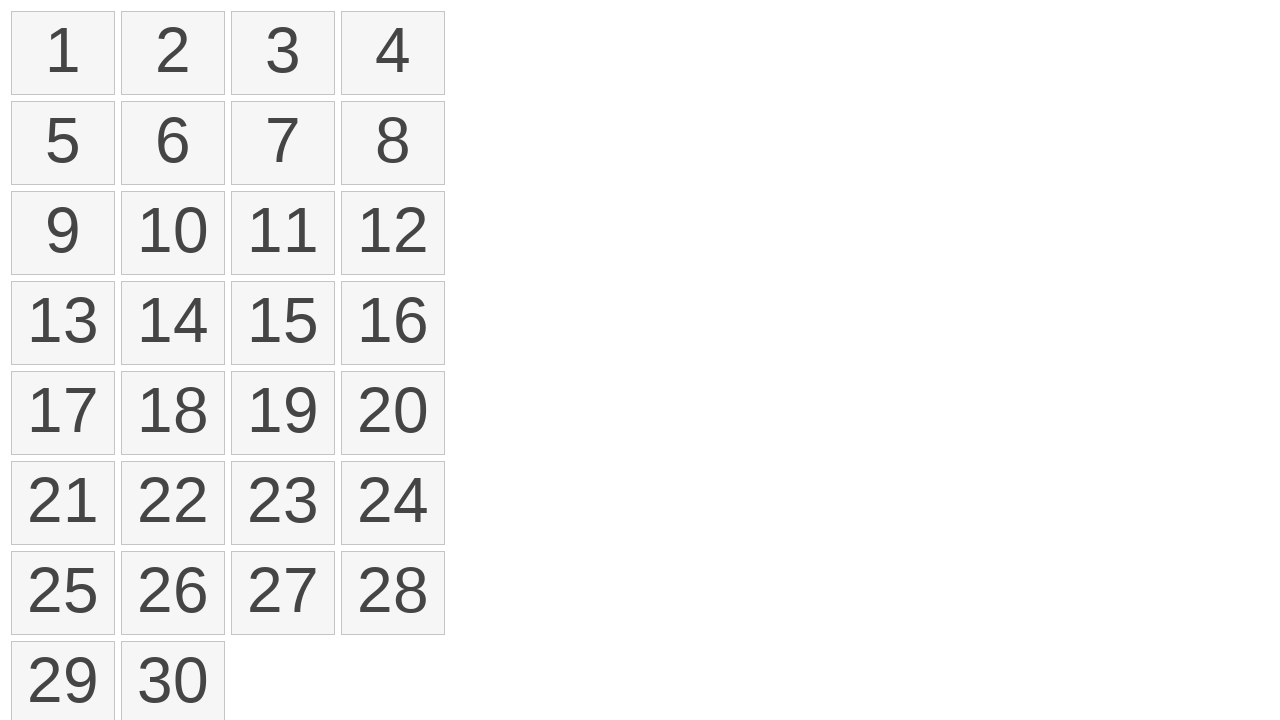

Pressed and held down the mouse button on first item at (63, 53)
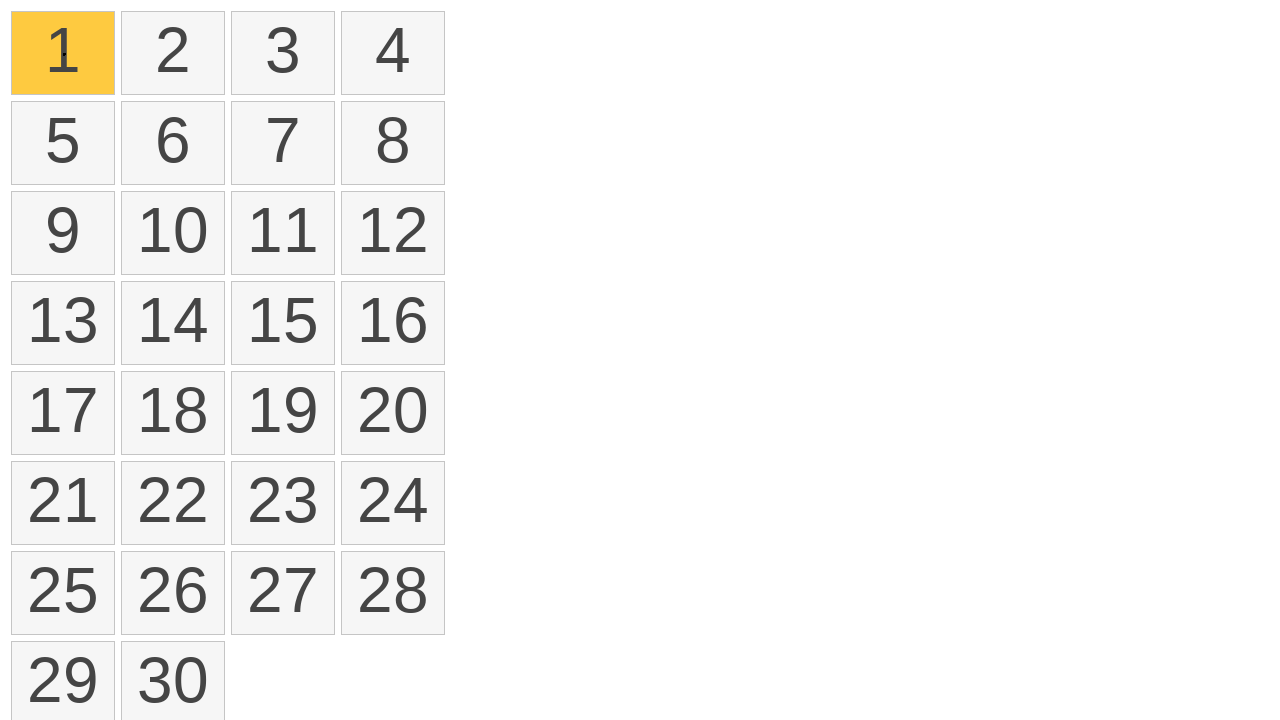

Dragged mouse to fourth item while holding button down at (393, 53) on ol#selectable > li >> nth=3
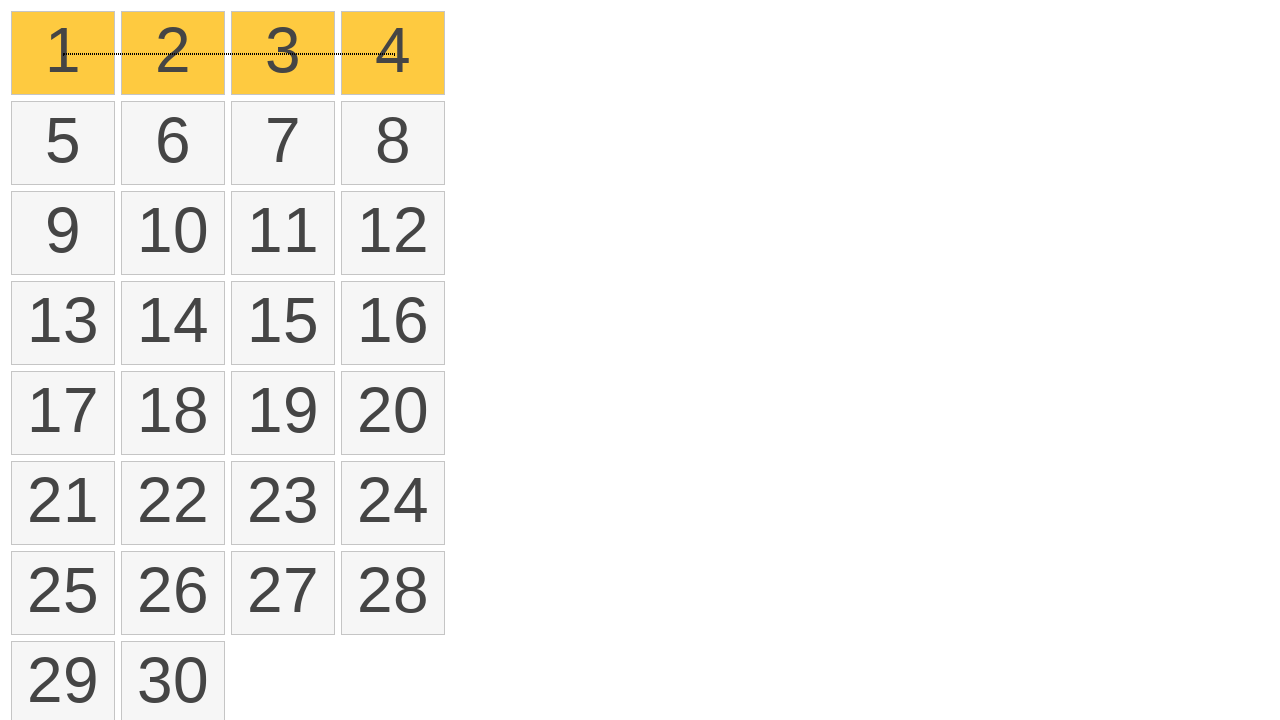

Released the mouse button to complete the drag selection at (393, 53)
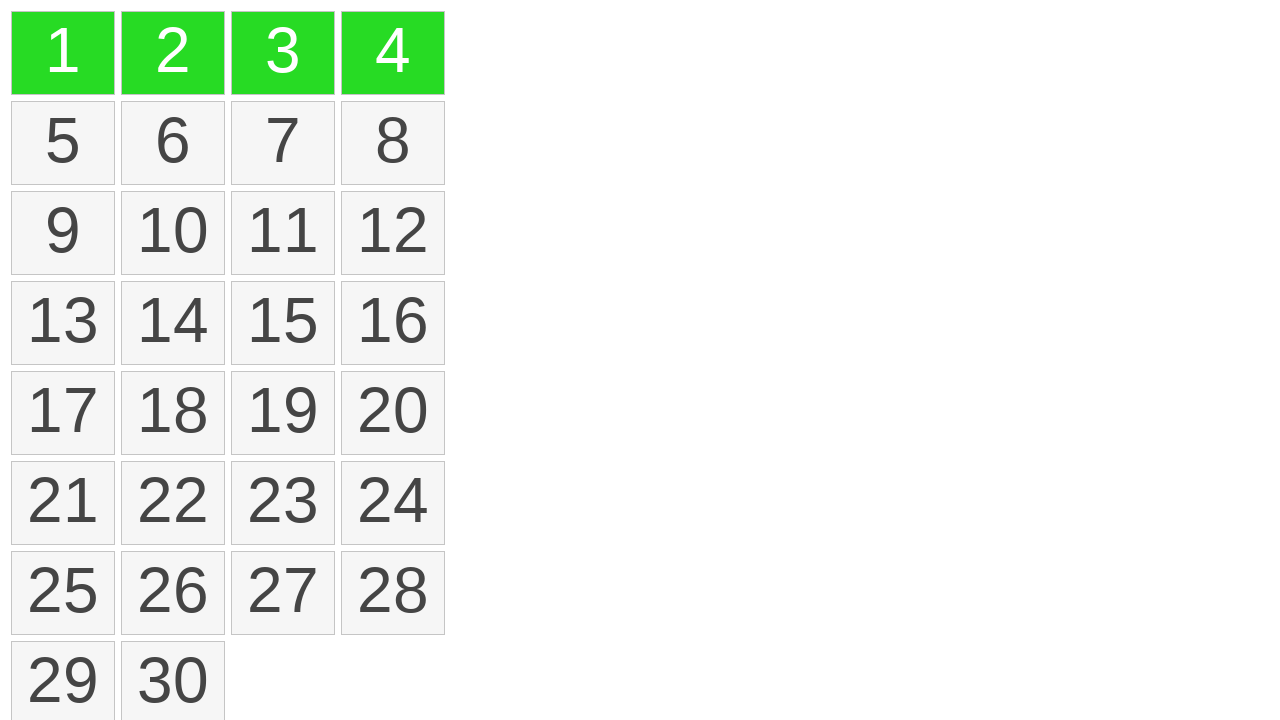

Located all selected items in the list
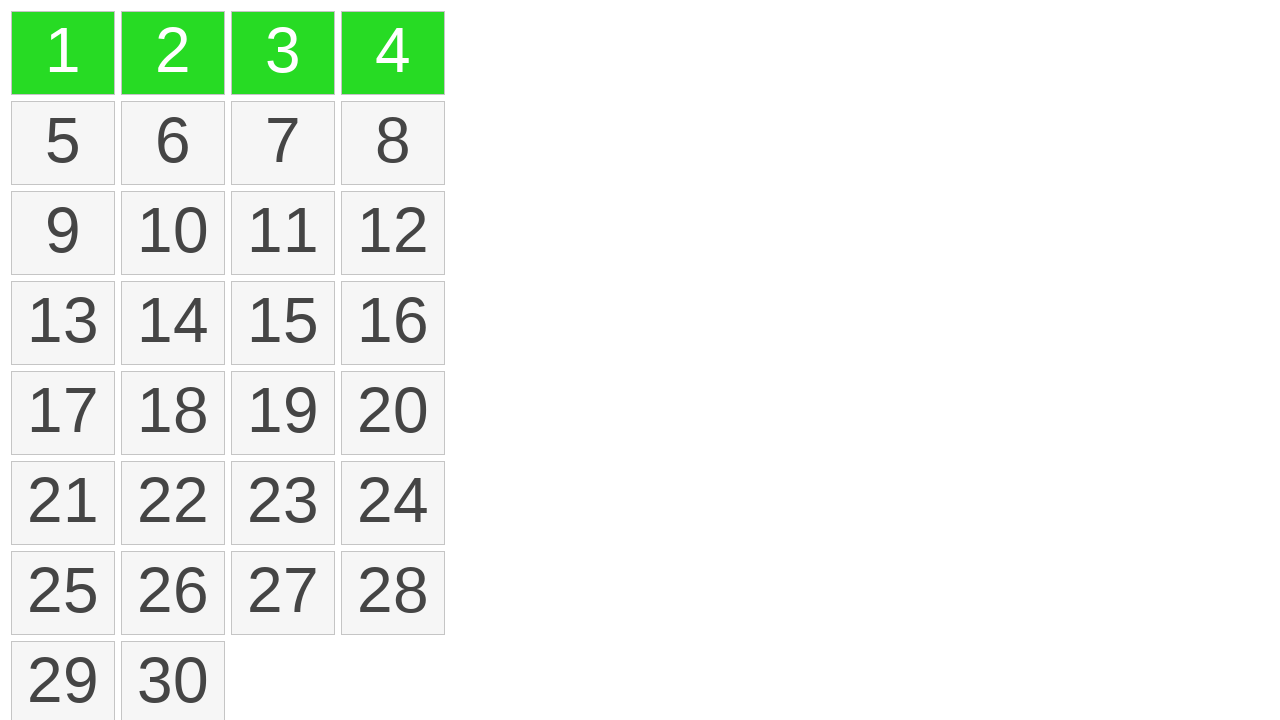

Verified that exactly 4 items are selected
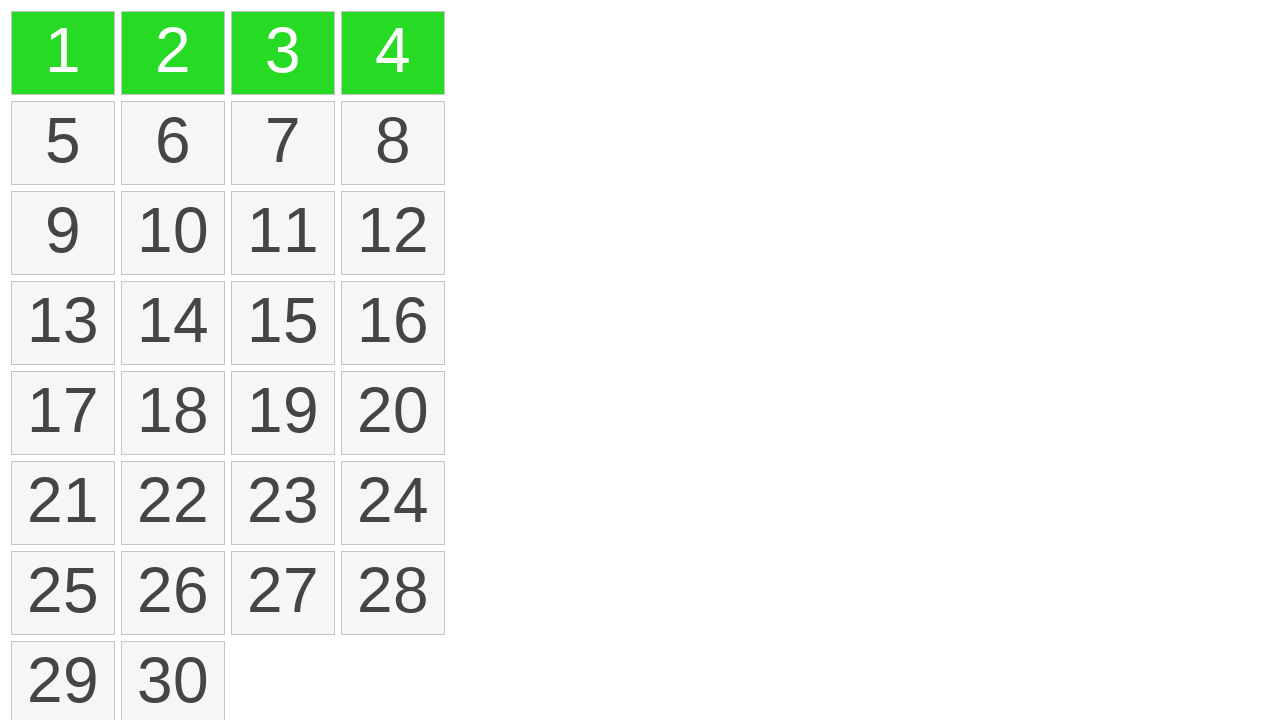

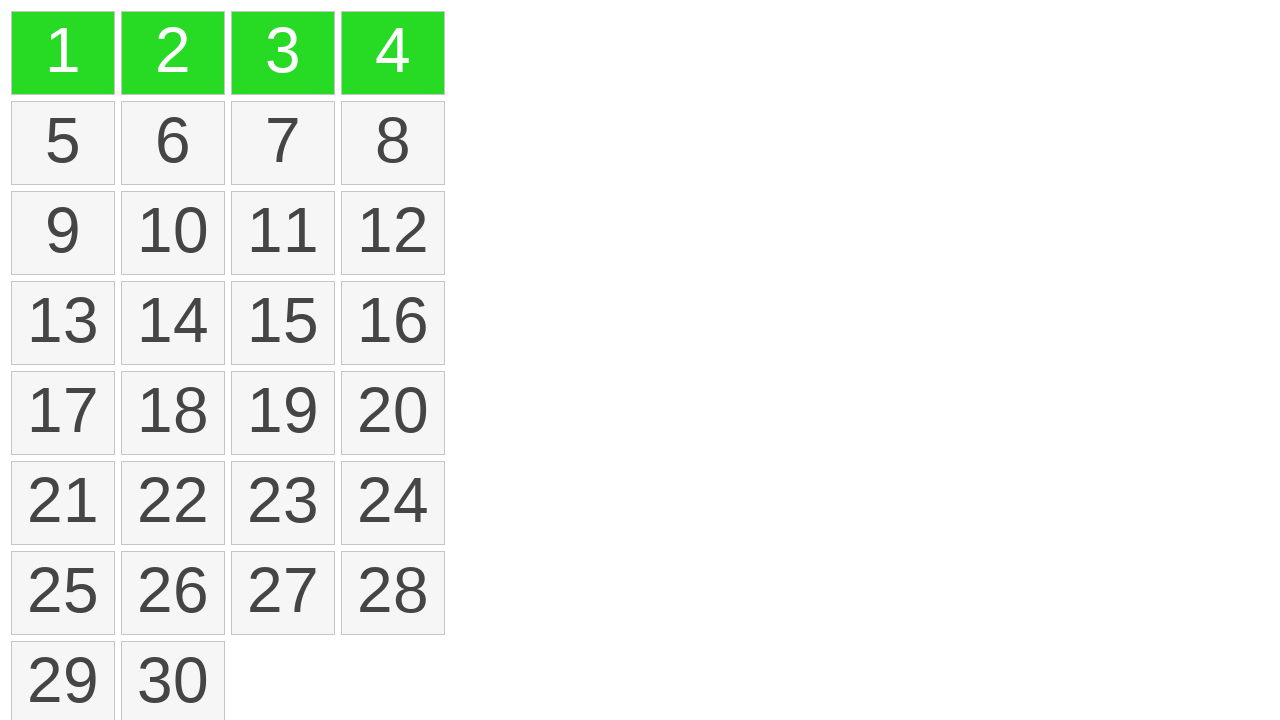